Tests dismissing a JavaScript confirmation dialog popup by clicking the confirm button and dismissing the dialog

Starting URL: https://rahulshettyacademy.com/AutomationPractice/

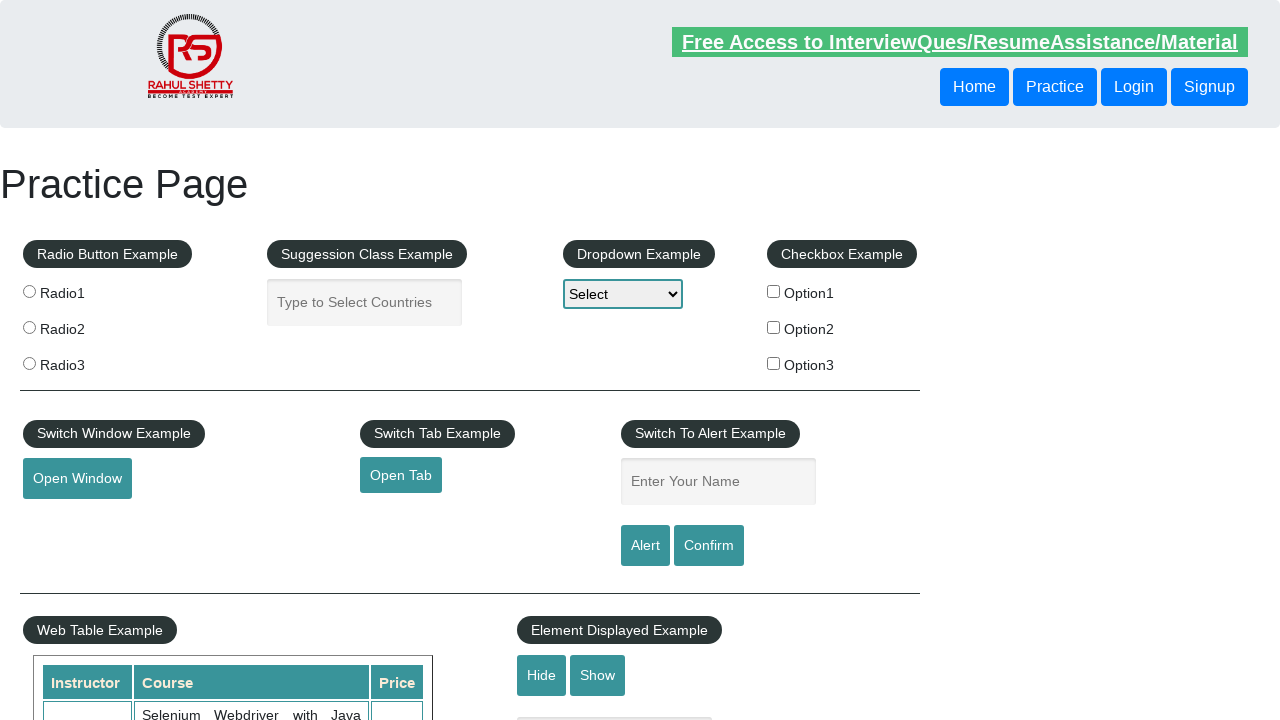

Set up dialog handler to dismiss JavaScript confirmation dialogs
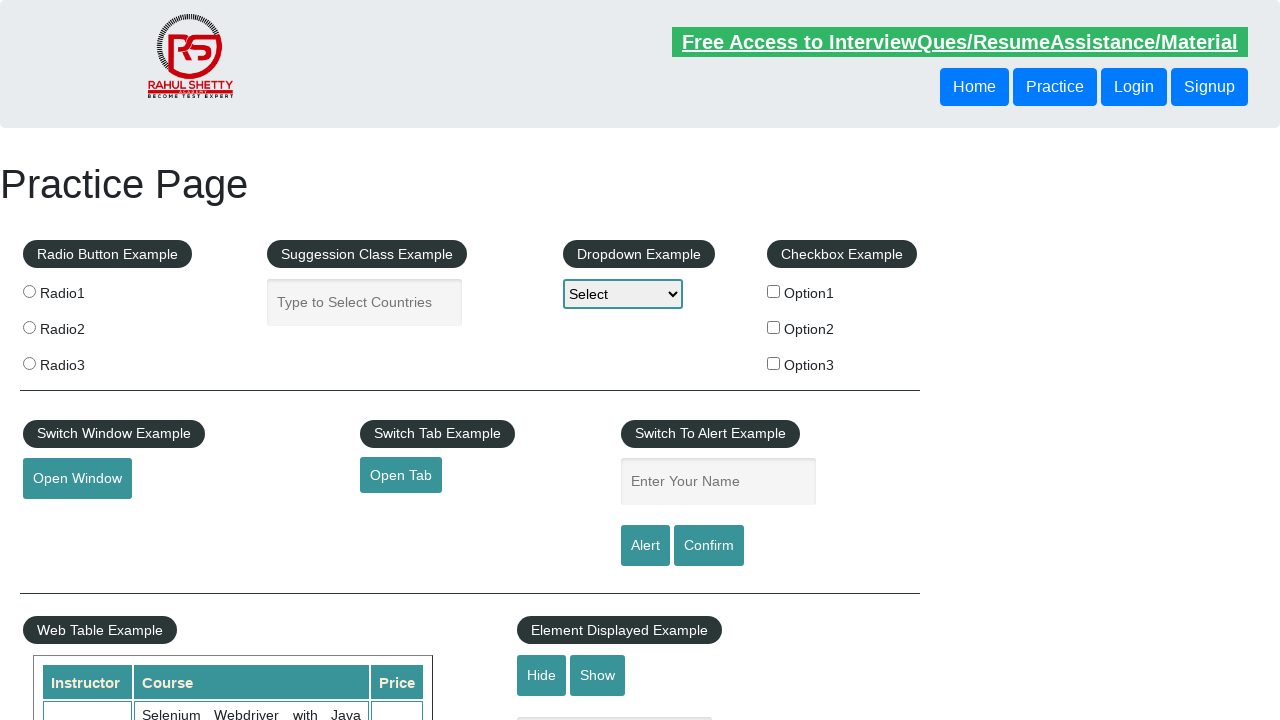

Clicked confirm button to trigger JavaScript confirmation dialog at (709, 546) on [id="confirmbtn"]
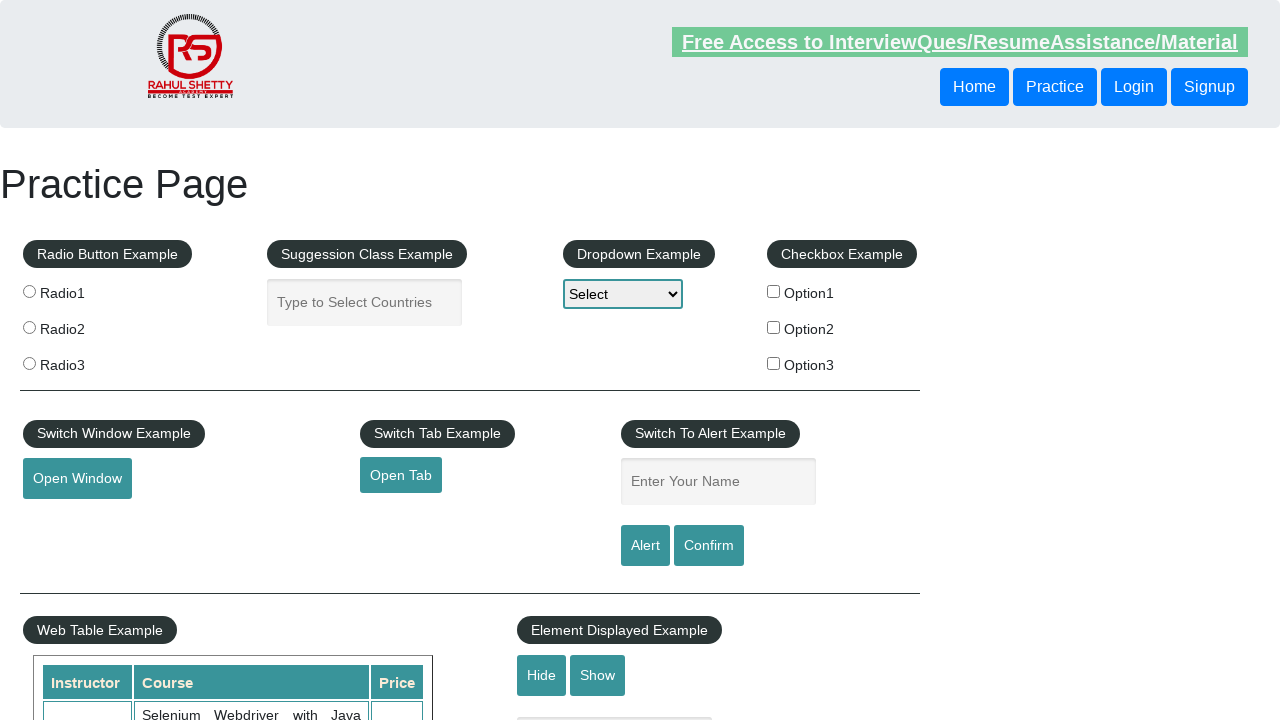

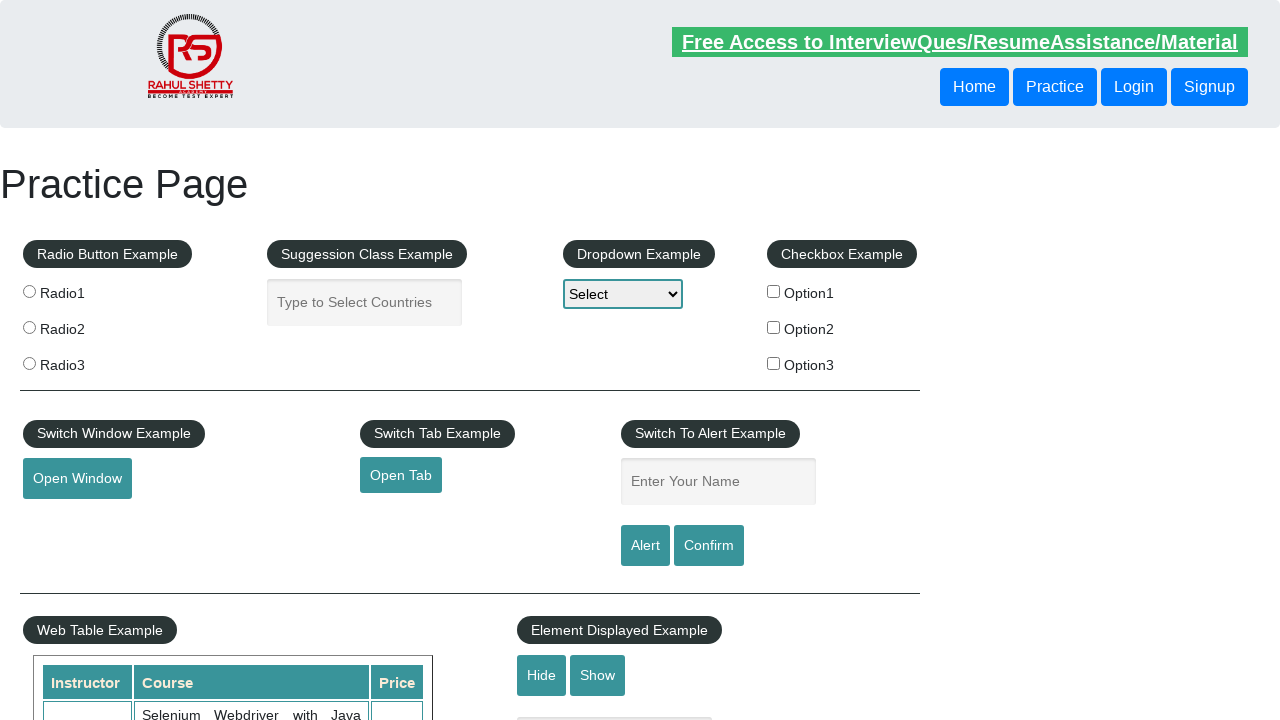